Tests the "Forgot Password" link functionality by clicking it and verifying the page title changes to "Get Password"

Starting URL: http://login2.nextbasecrm.com/

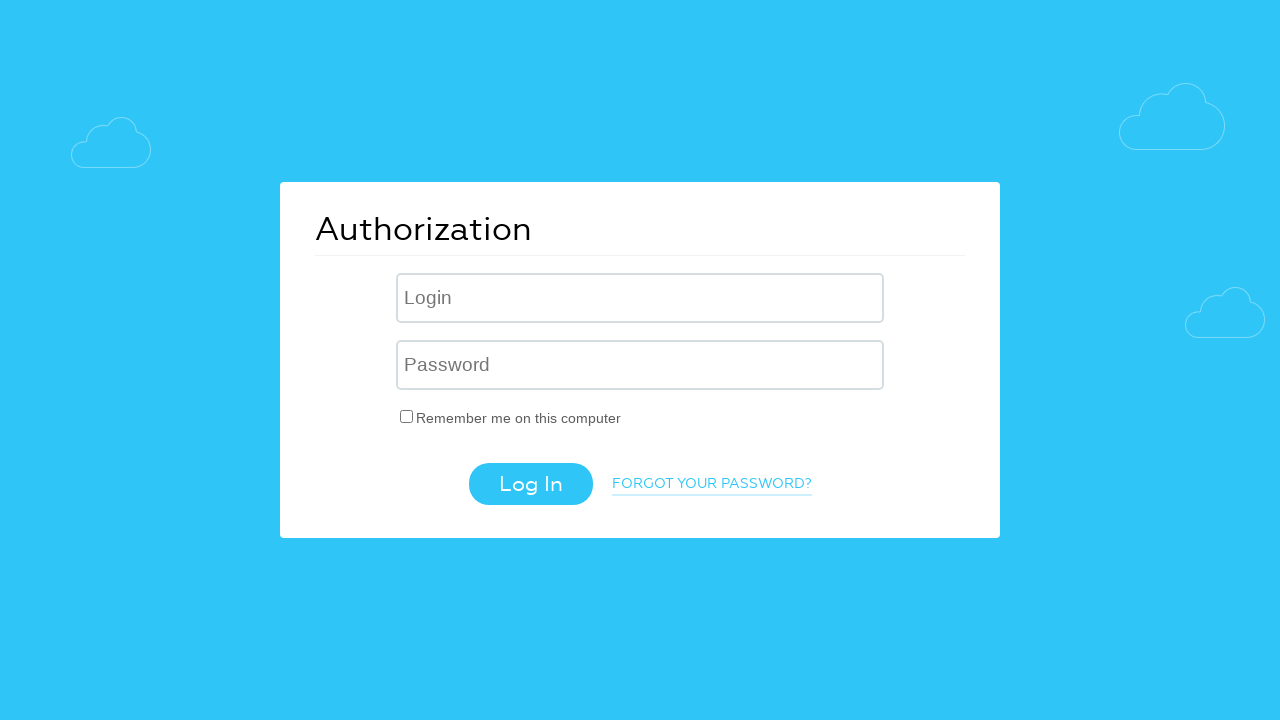

Clicked on 'Forgot Your Password?' link at (712, 485) on a.login-link-forgot-pass
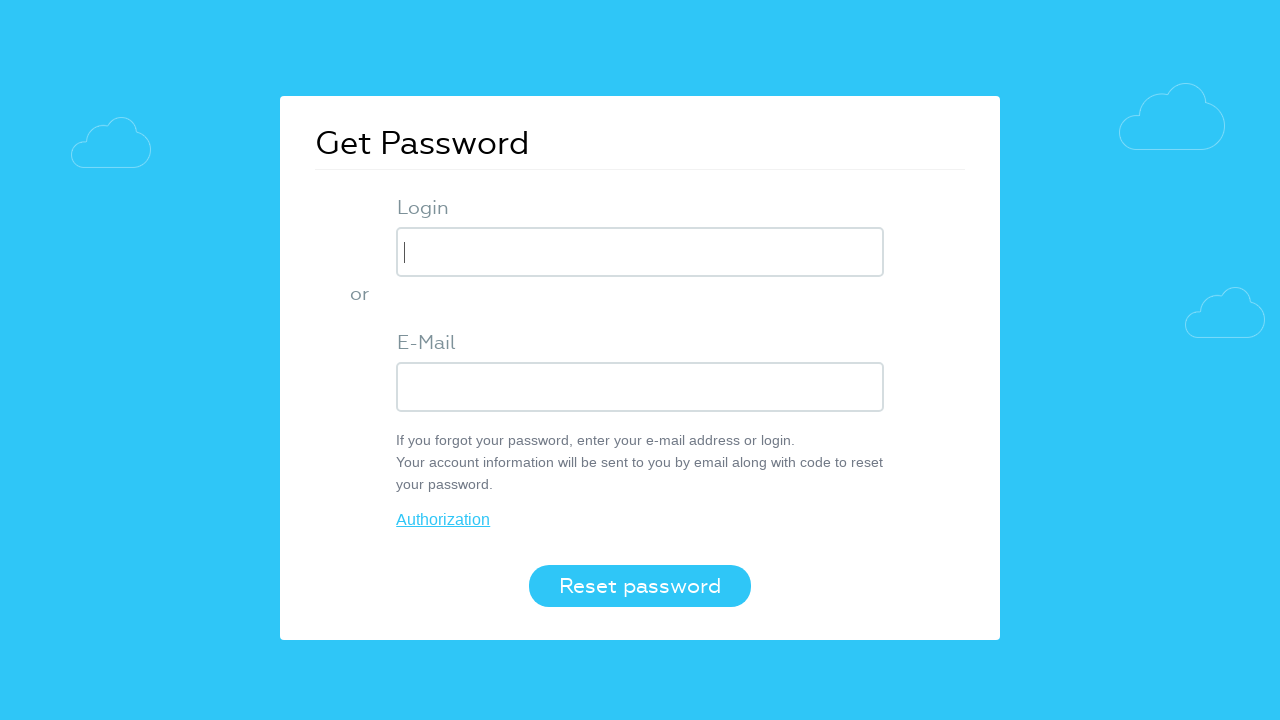

Waited for page to load (networkidle)
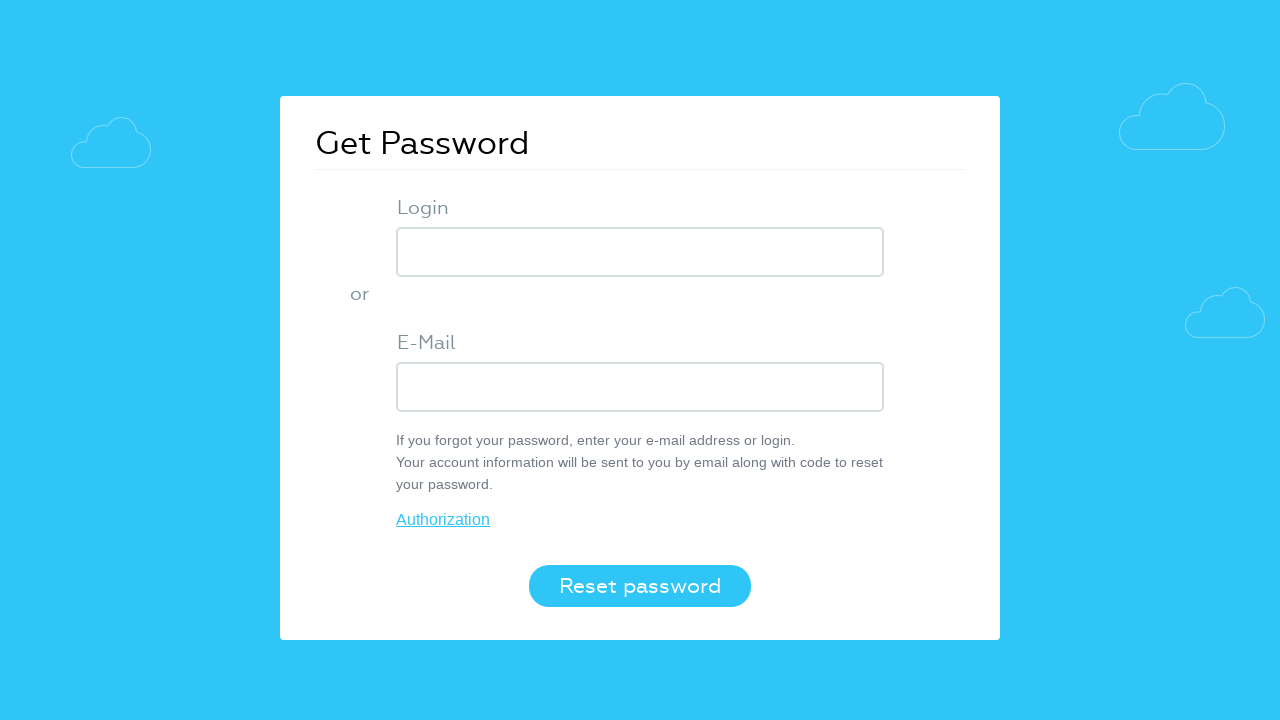

Verified page title is 'Get Password'
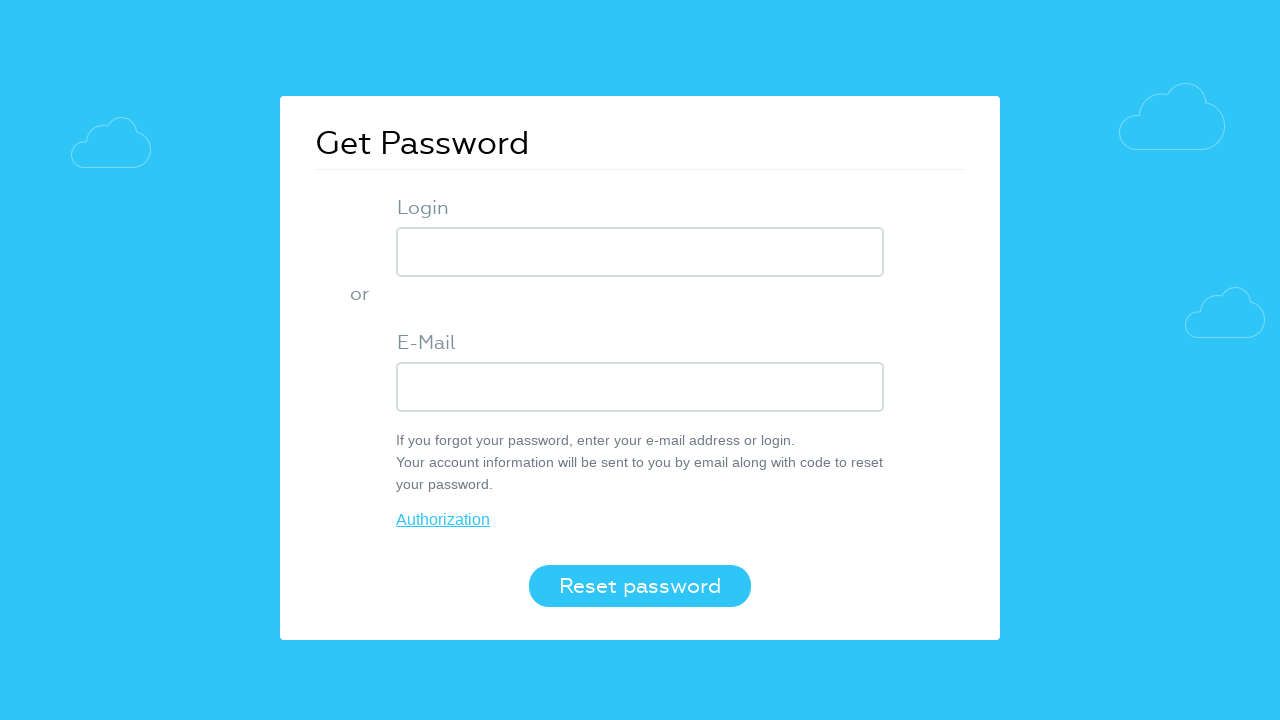

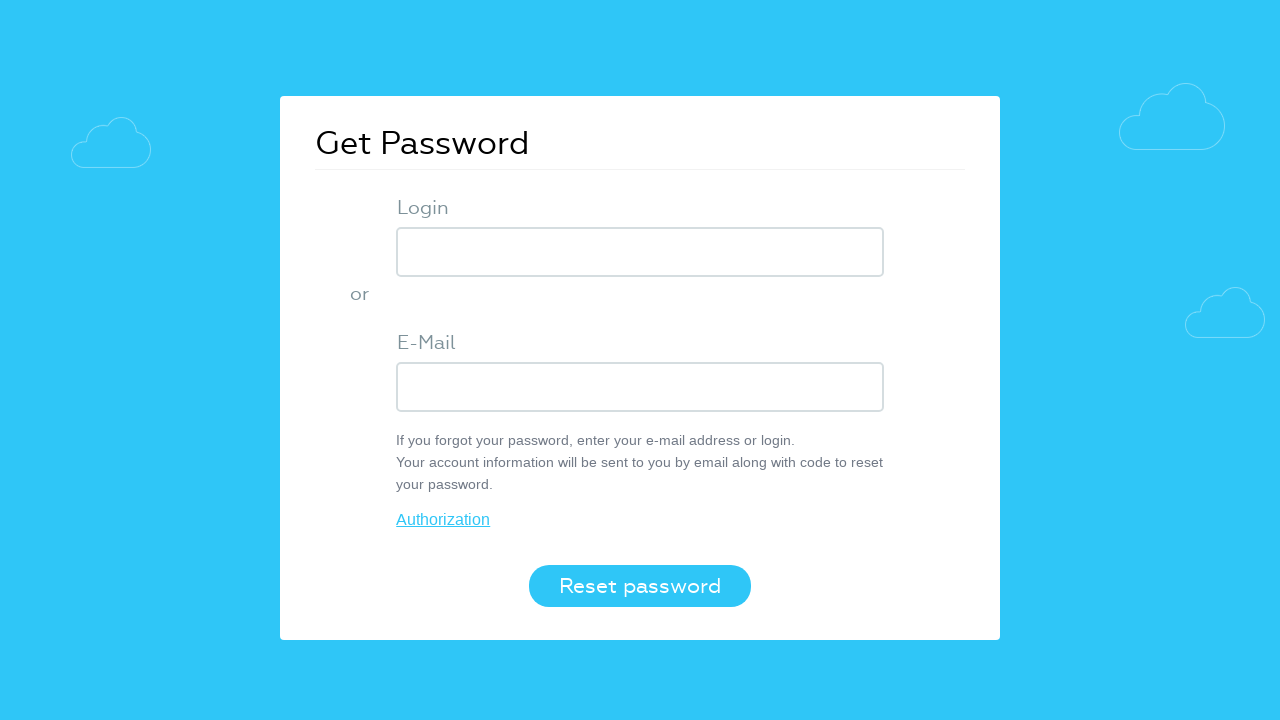